Tests form submission by clicking a dynamically calculated link text, then filling out a multi-field form with personal information (first name, last name, city, country) and submitting it.

Starting URL: http://suninjuly.github.io/find_link_text

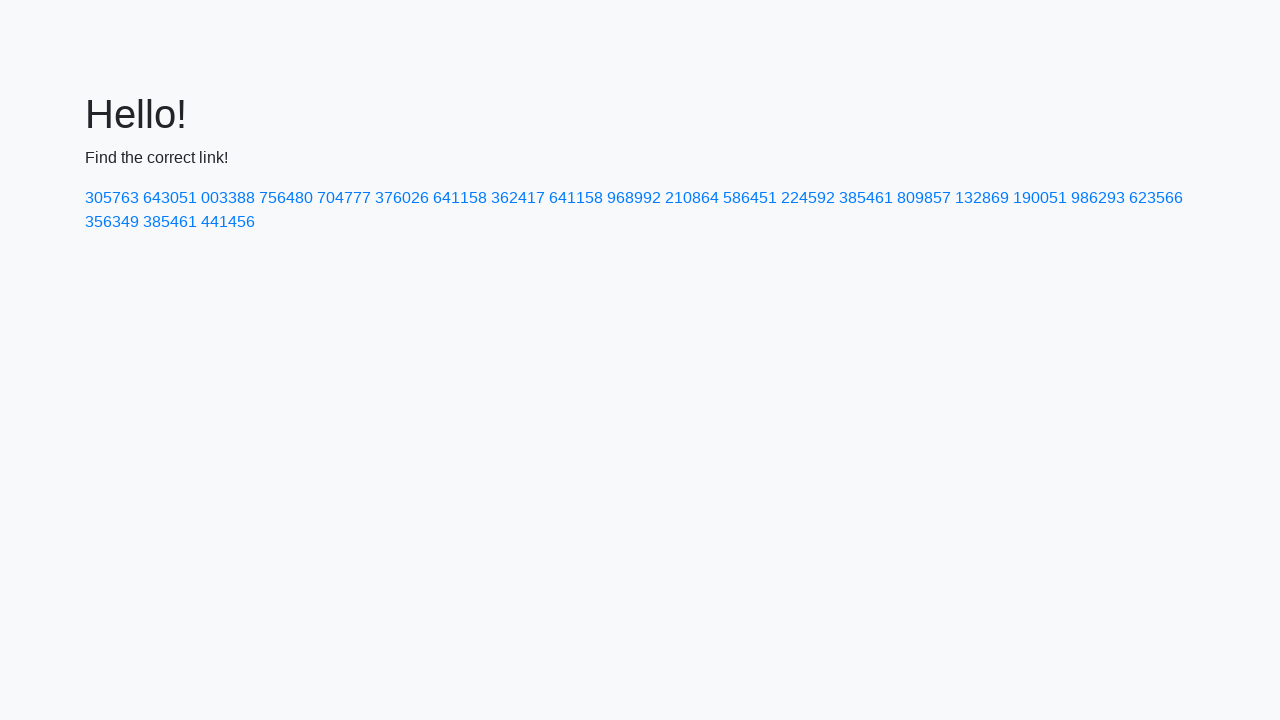

Calculated dynamically generated link text value
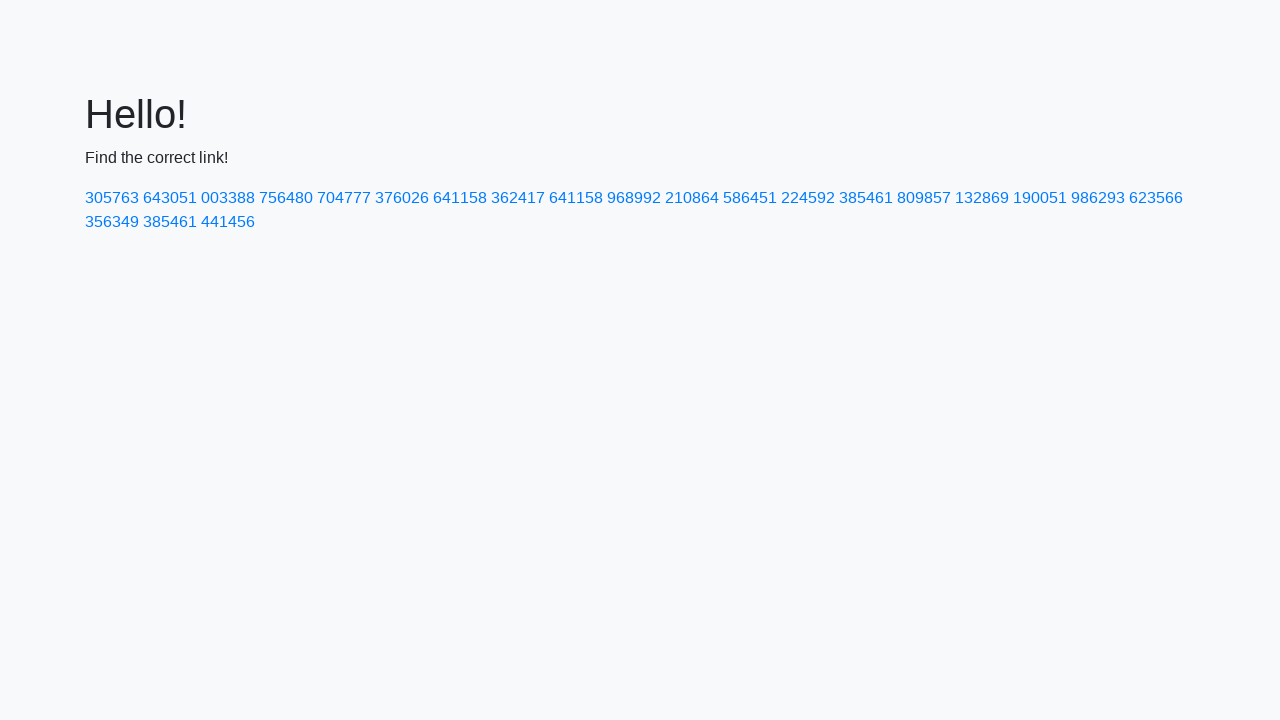

Clicked link with calculated text '224592' at (808, 198) on a:has-text('224592')
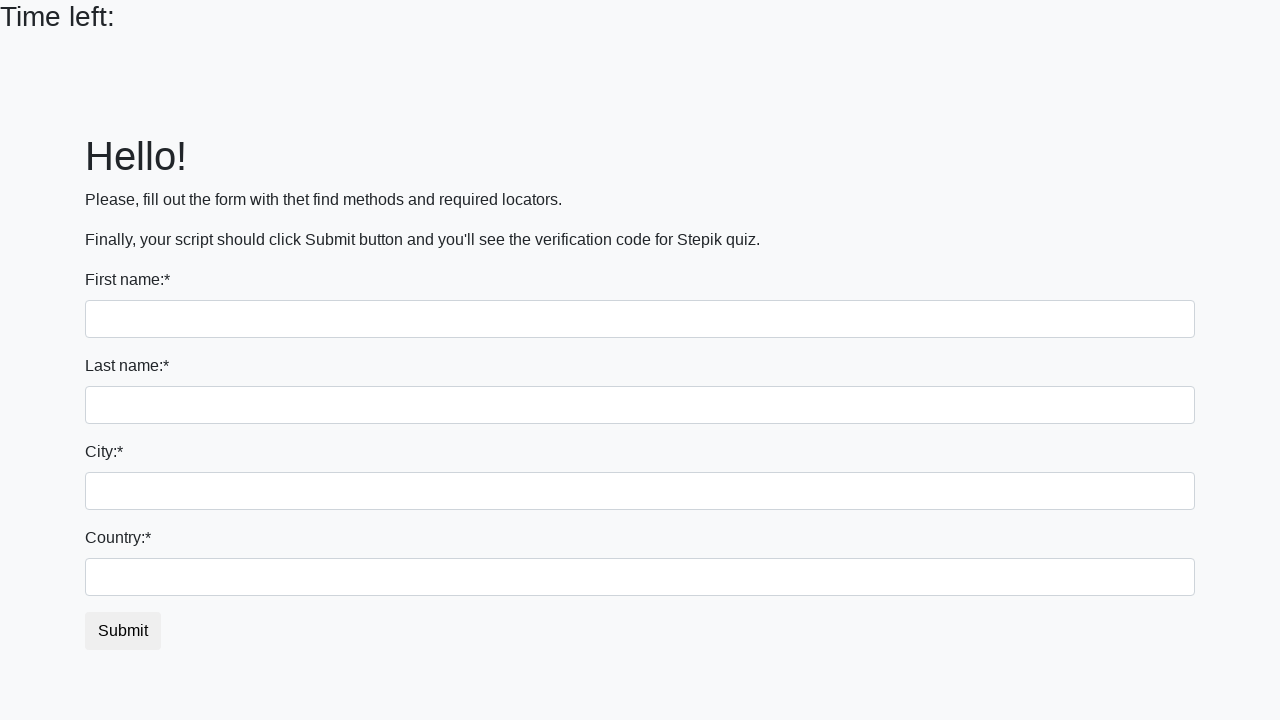

Filled first name field with 'Ivan' on input
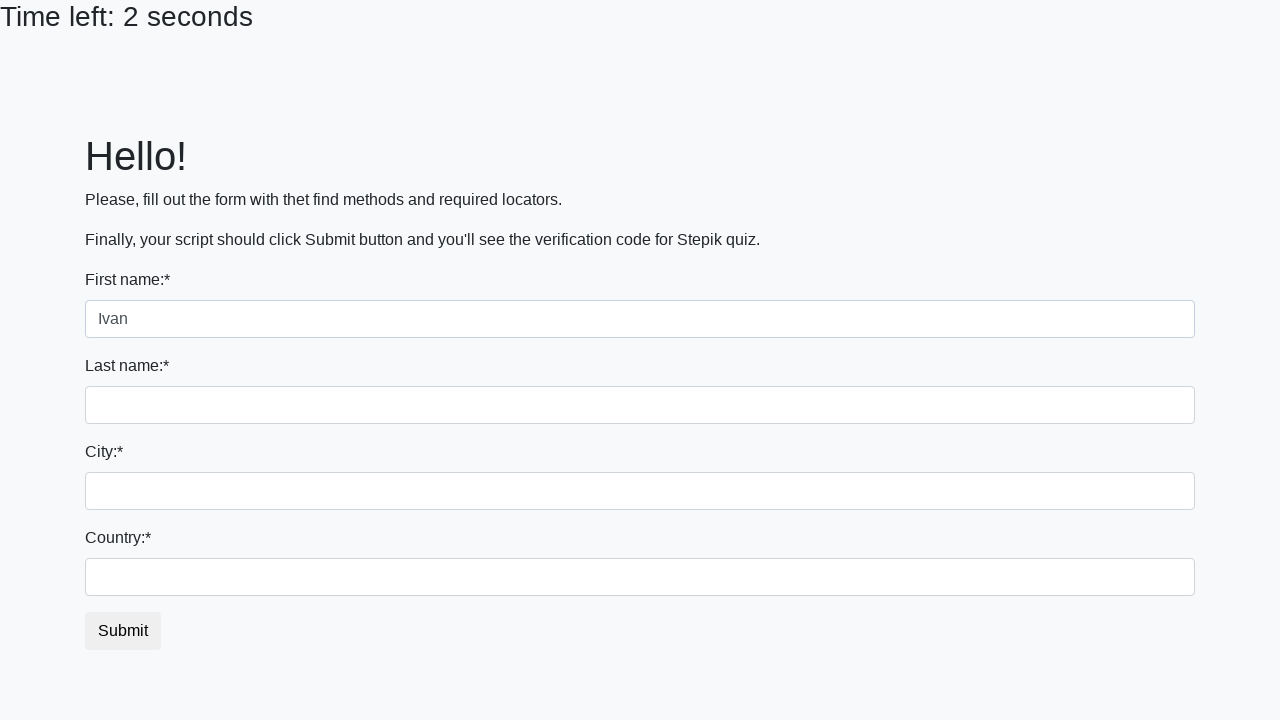

Filled last name field with 'Petrov' on input[name='last_name']
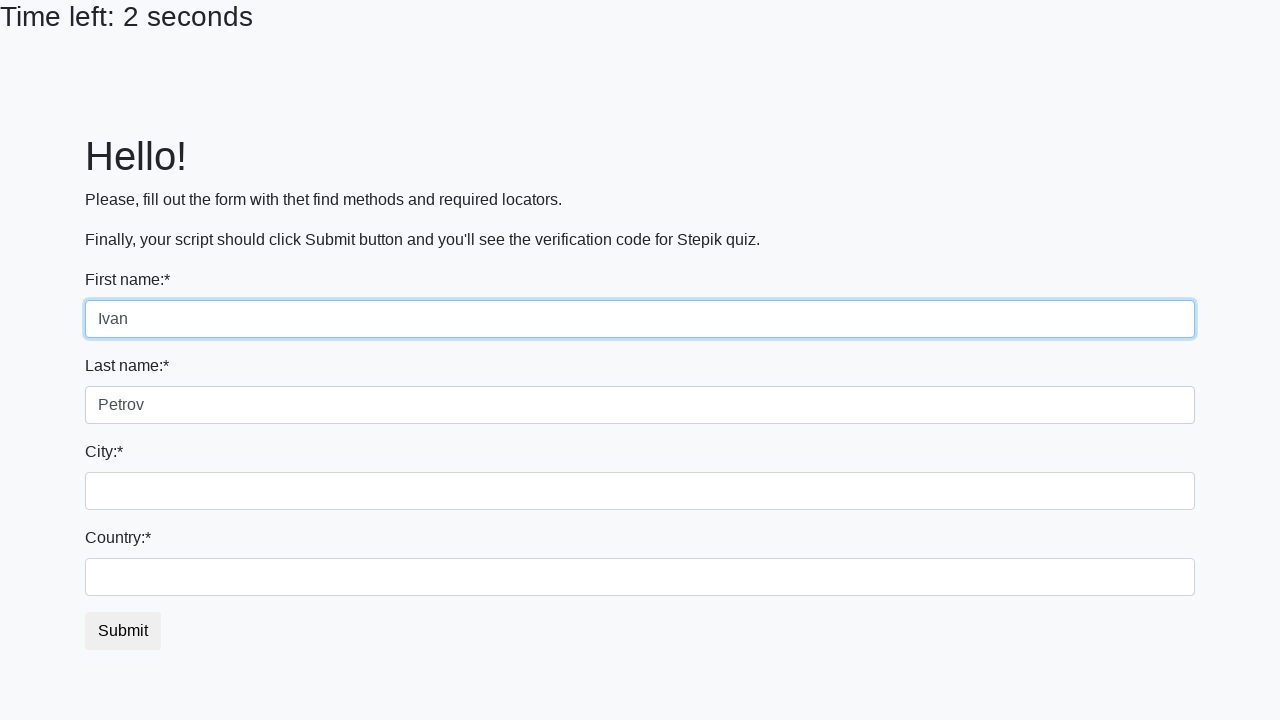

Filled city field with 'Smolensk' on .form-control.city
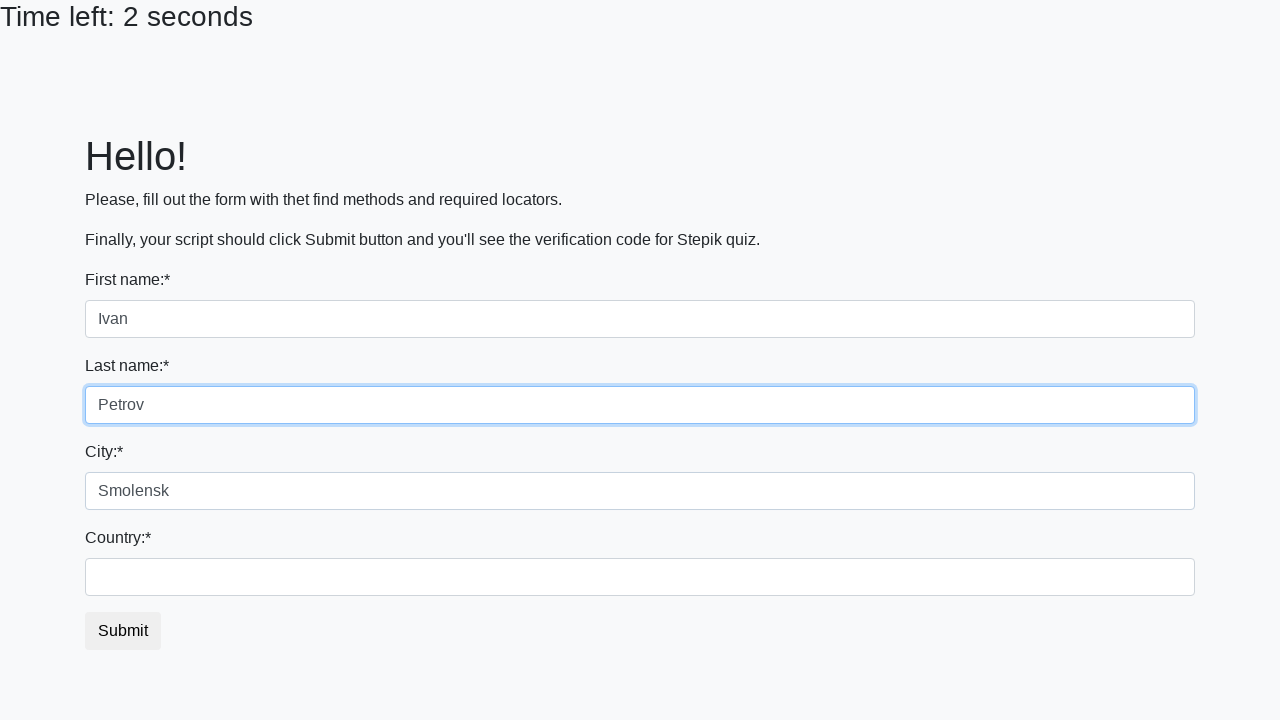

Filled country field with 'Russia' on #country
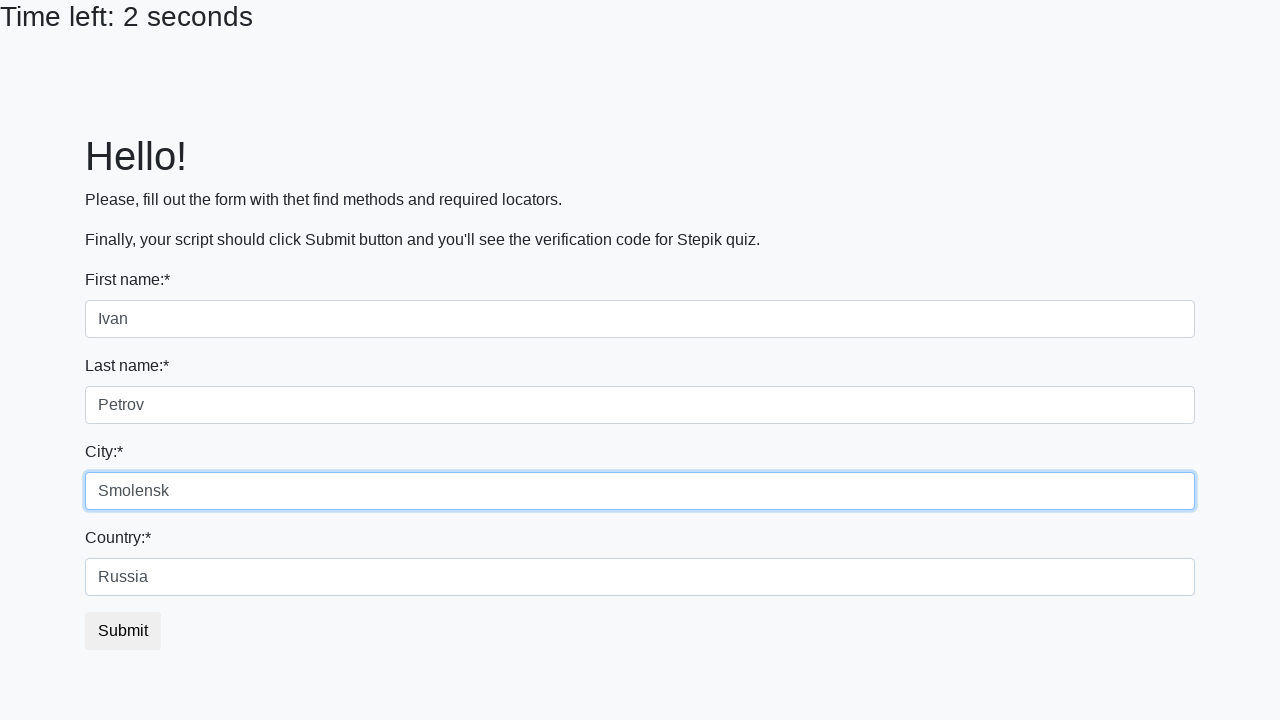

Clicked form submit button at (123, 631) on button.btn
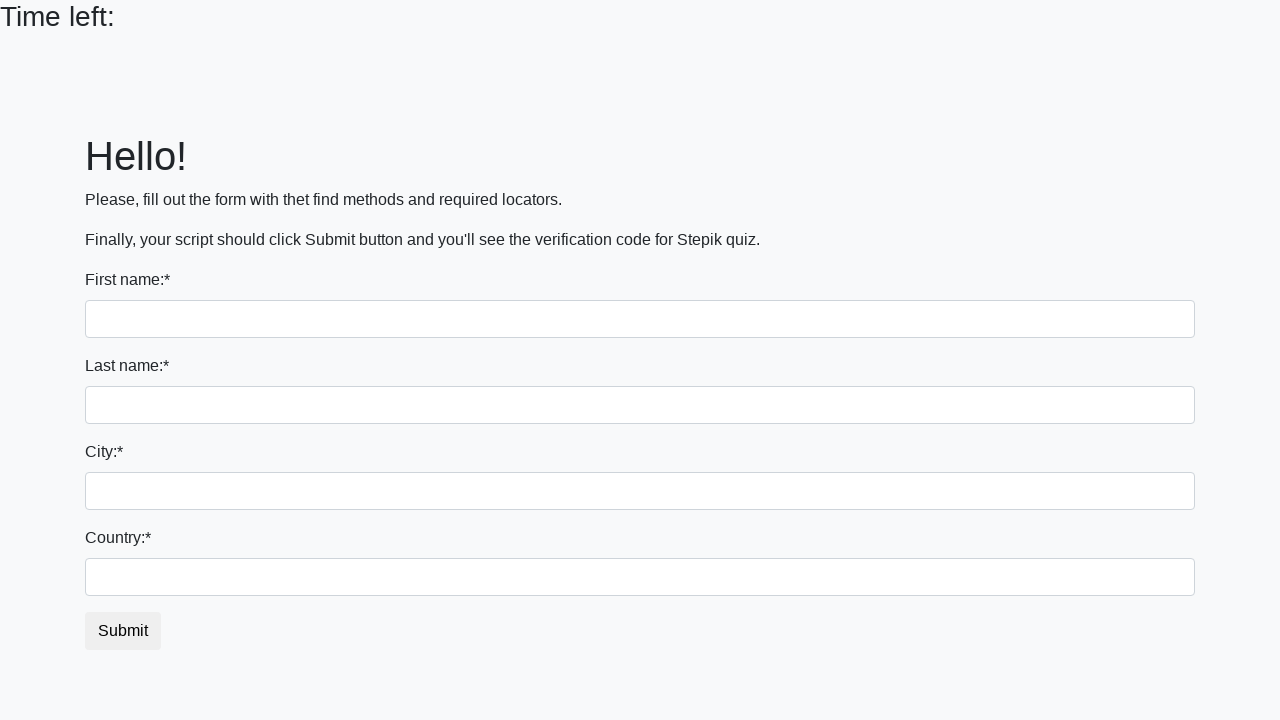

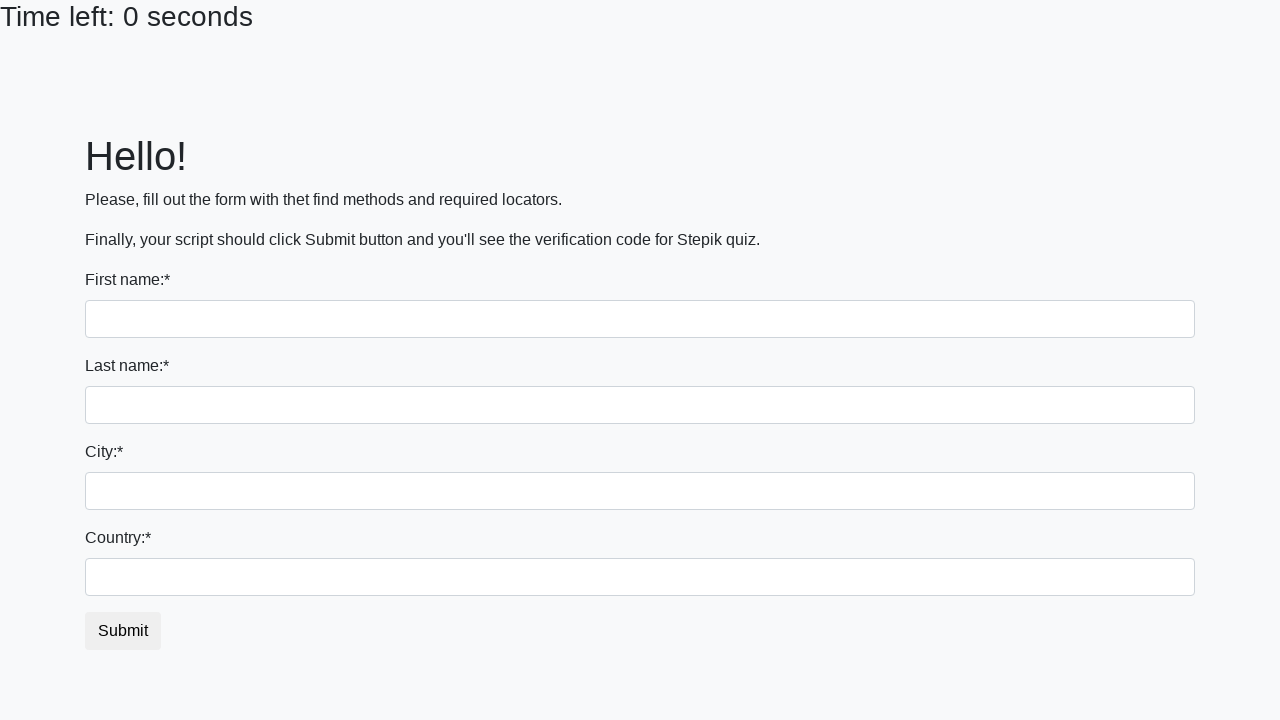